Tests iframe handling by switching to an iframe, entering text in an input field, switching back to the main content, and clicking a Home link

Starting URL: https://demo.automationtesting.in/Frames.html

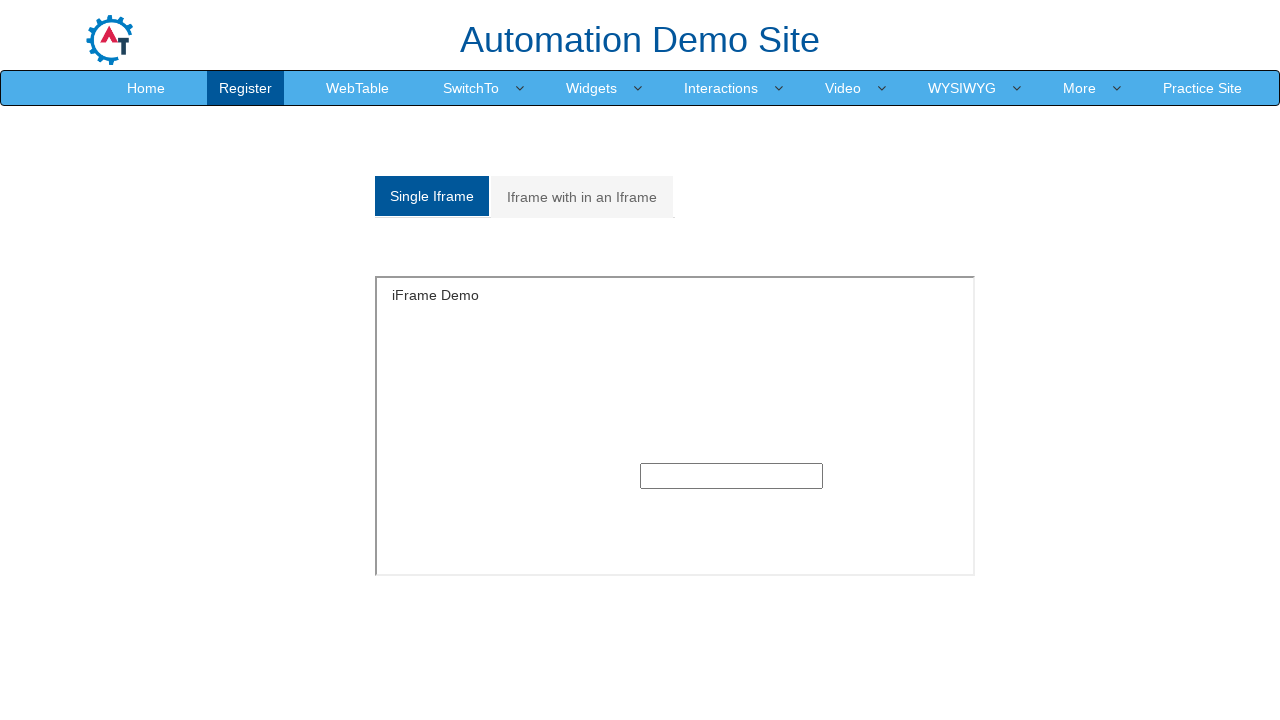

Located iframe with id 'singleframe'
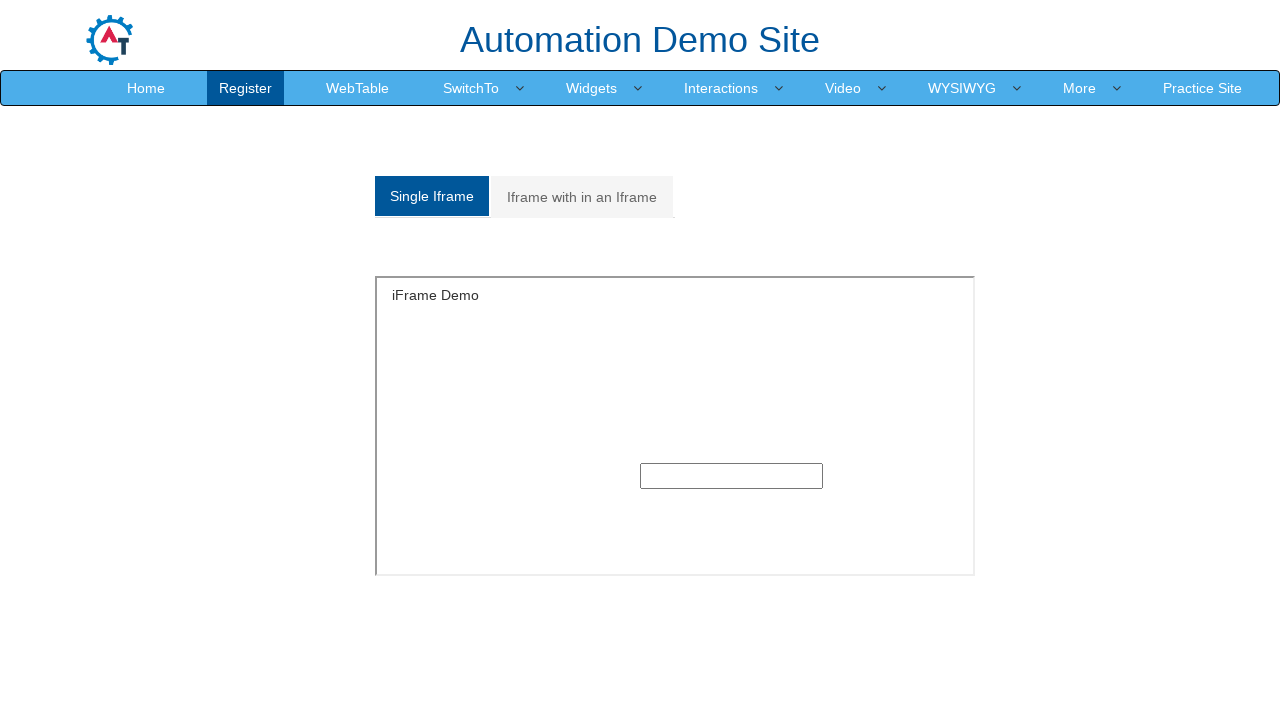

Filled input field inside iframe with 'Automation Testing' on #singleframe >> internal:control=enter-frame >> input[type='text']
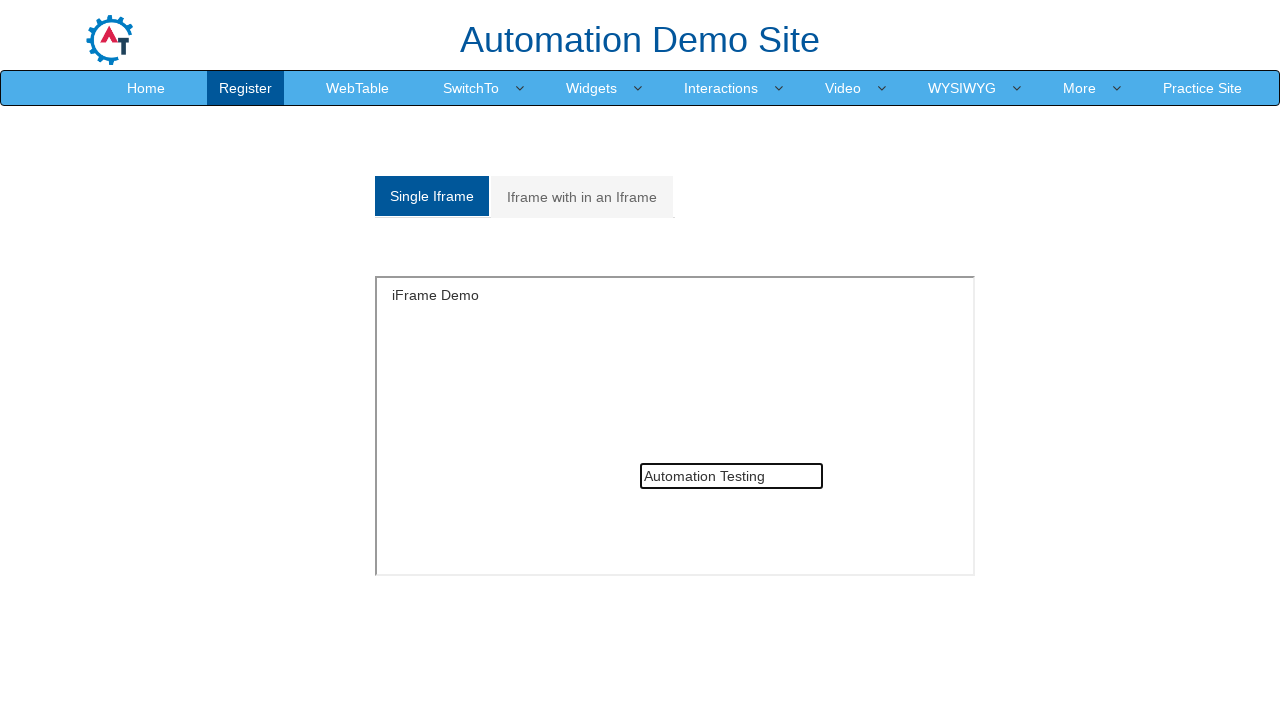

Clicked Home link in main content at (146, 88) on a:has-text('Home')
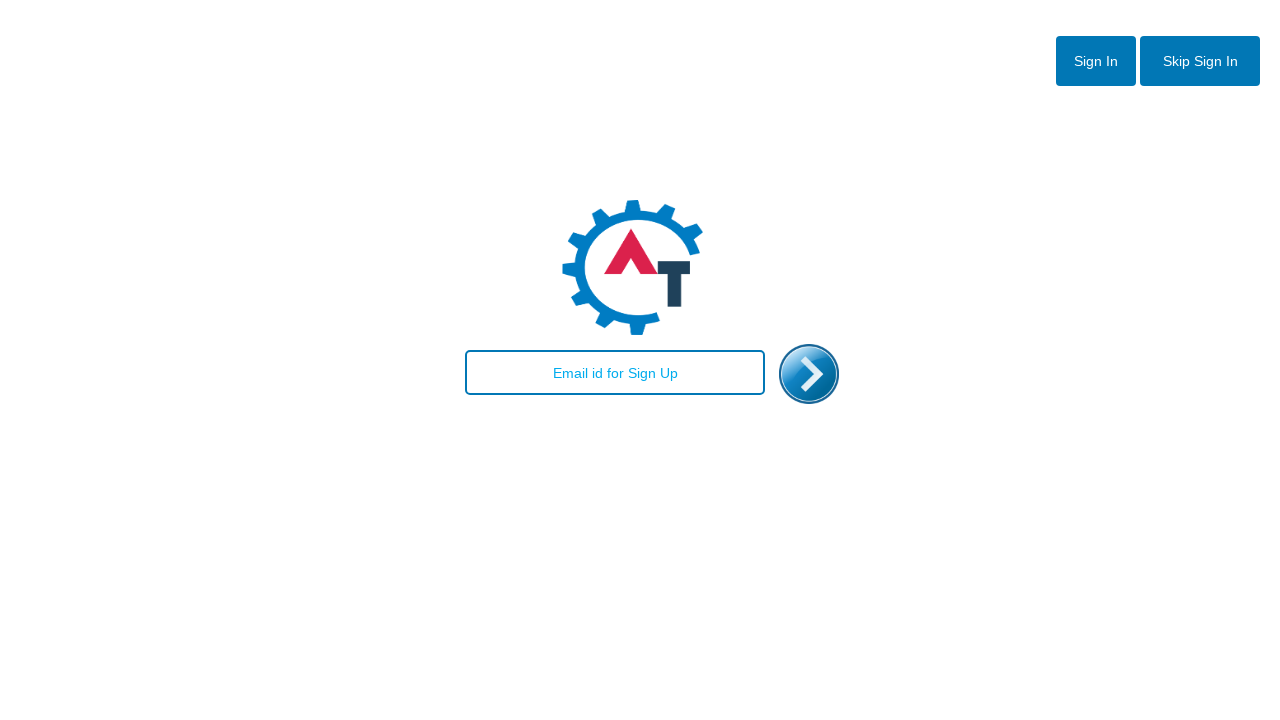

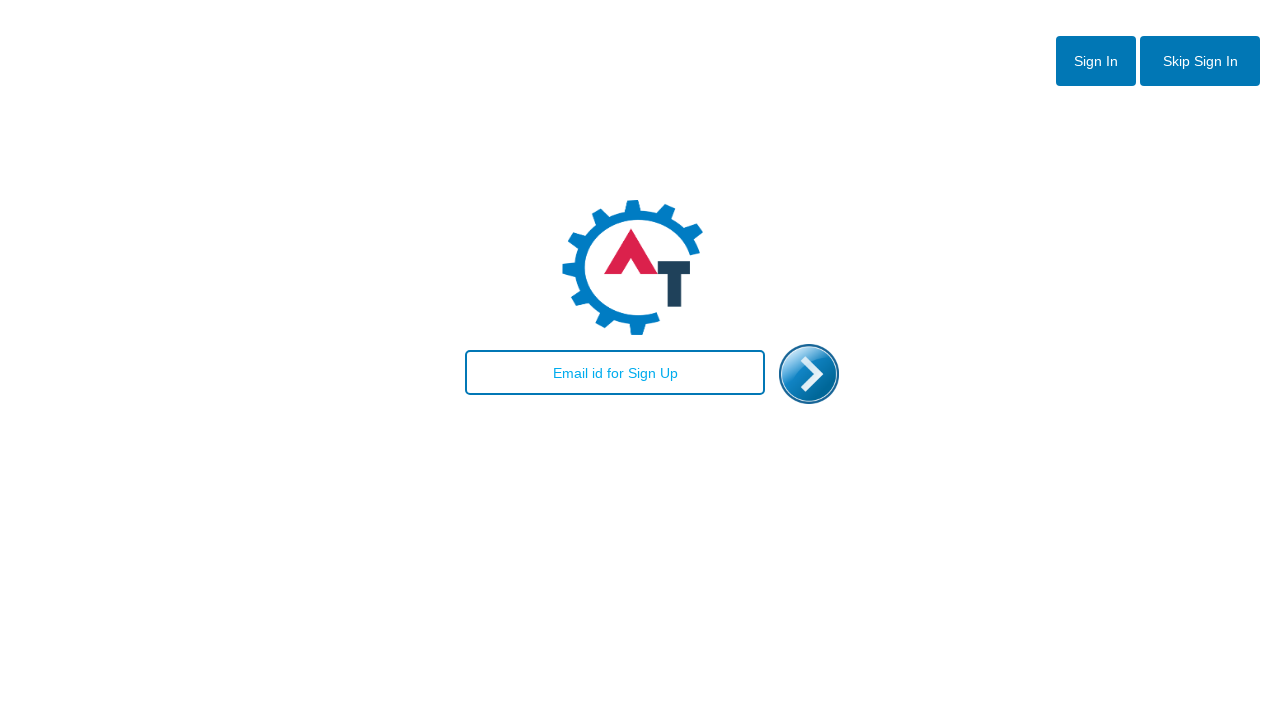